Navigates to the RedBus website with notifications disabled

Starting URL: https://redbus.in/

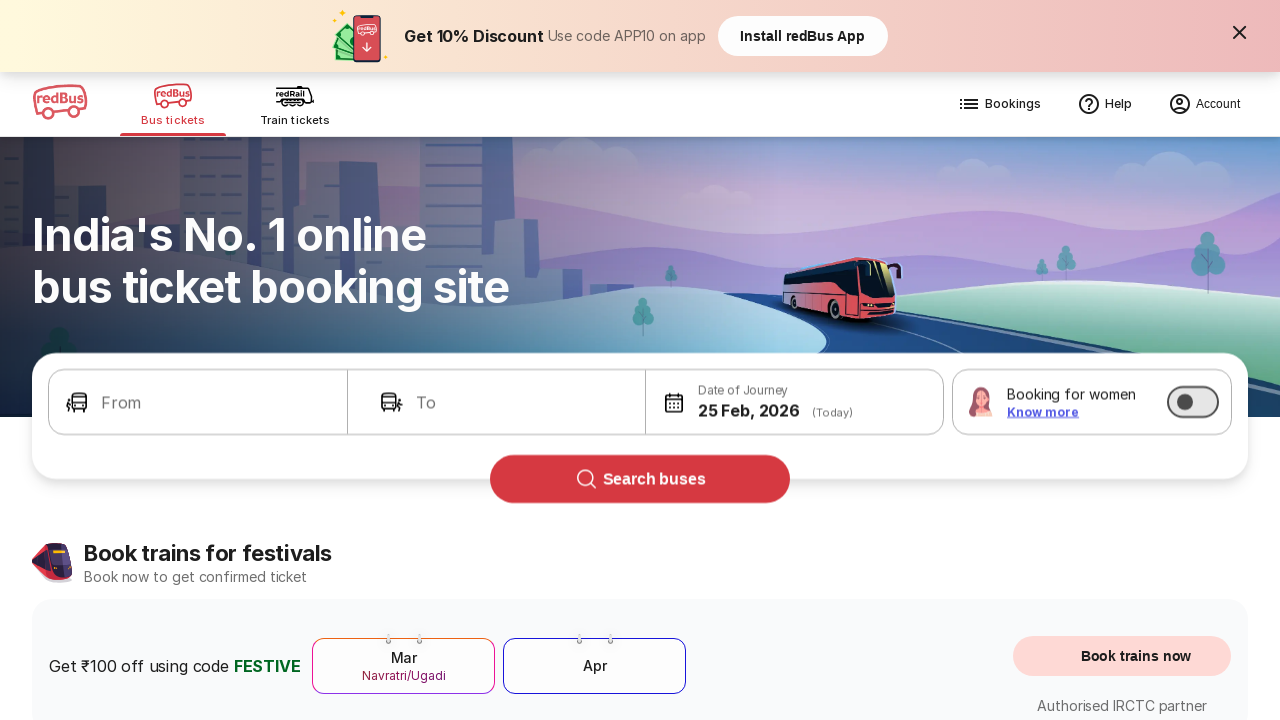

Granted notification permissions for RedBus website
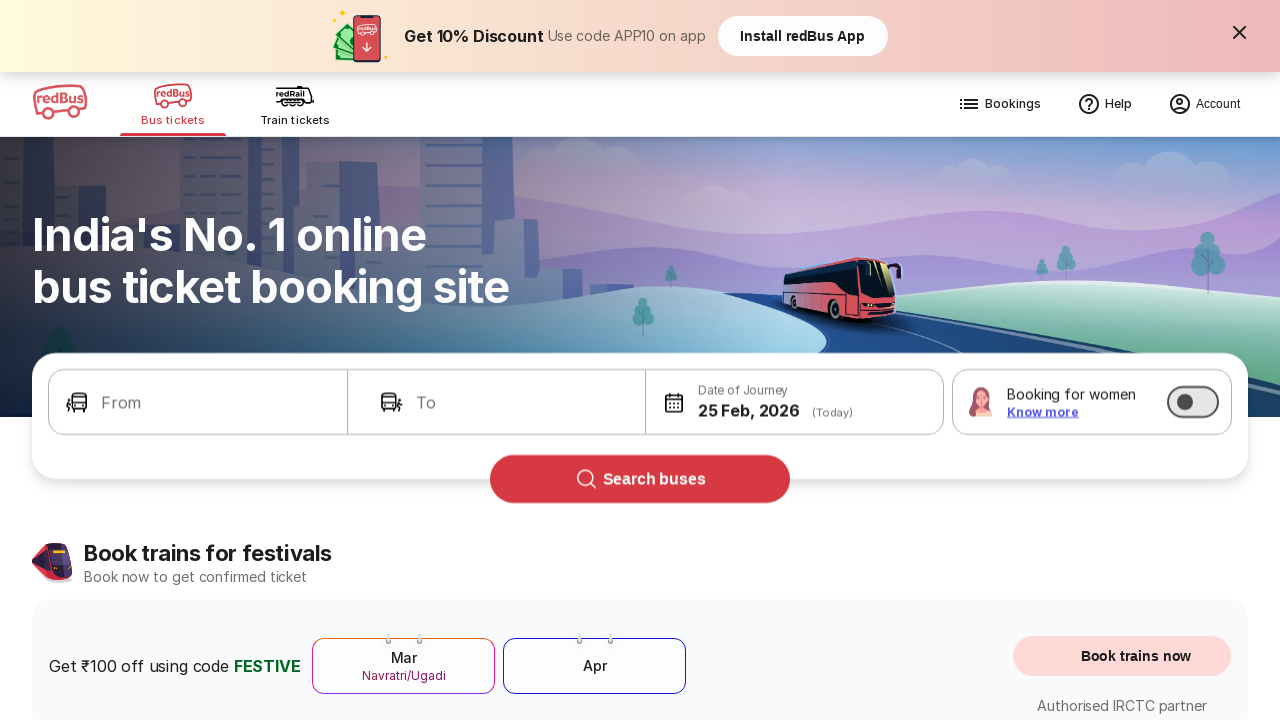

Navigated to RedBus website with notifications disabled
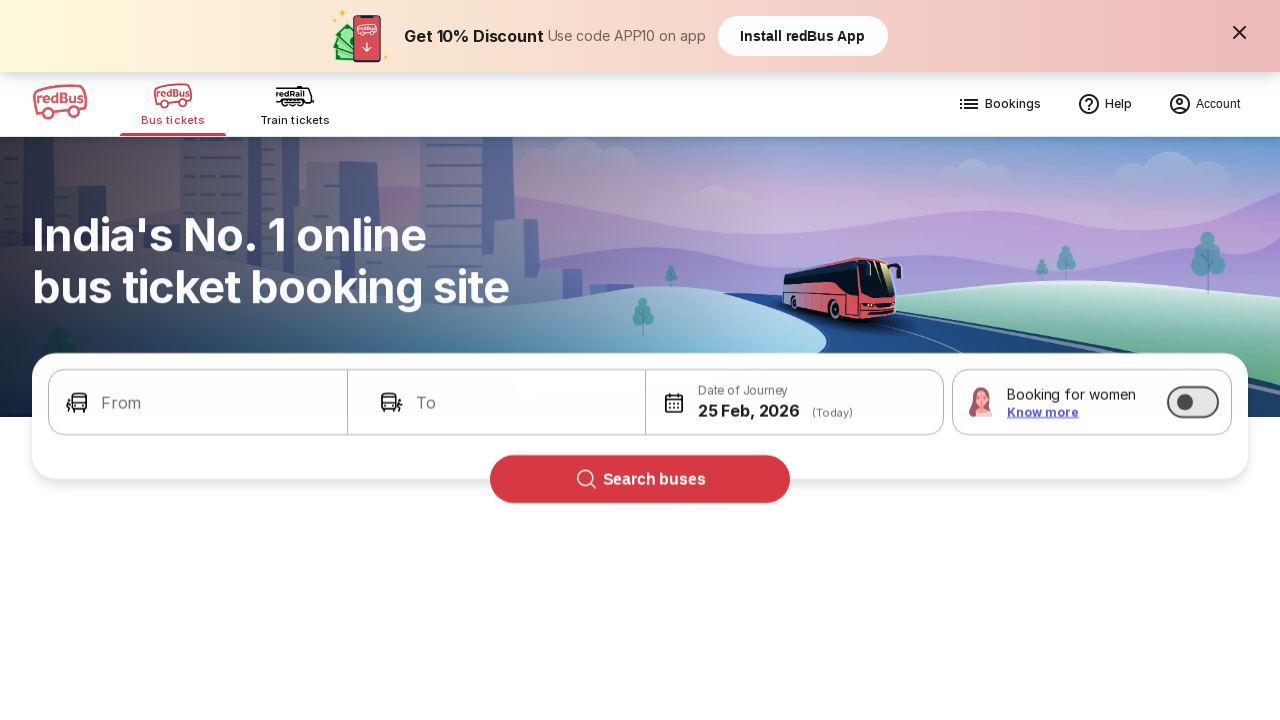

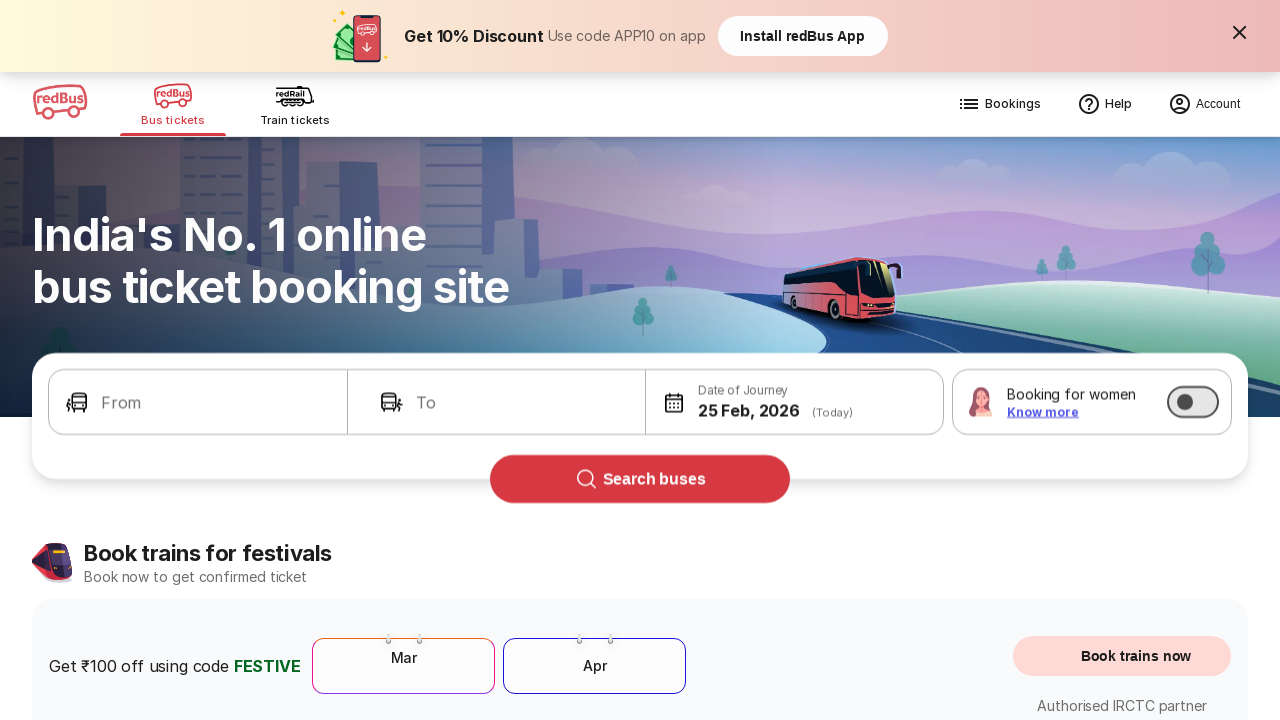